Tests clicking through a sequence of buttons that become enabled dynamically

Starting URL: https://testpages.eviltester.com/styled/dynamic-buttons-disabled.html

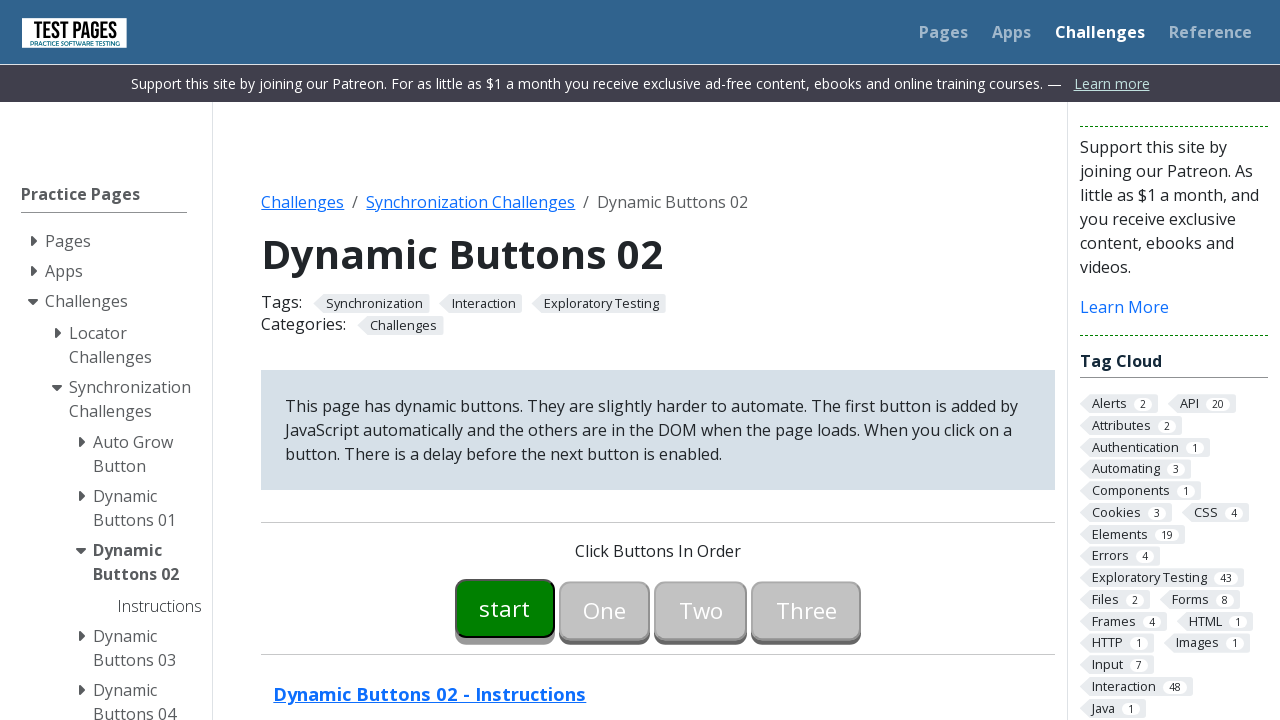

Waited for first button to become enabled
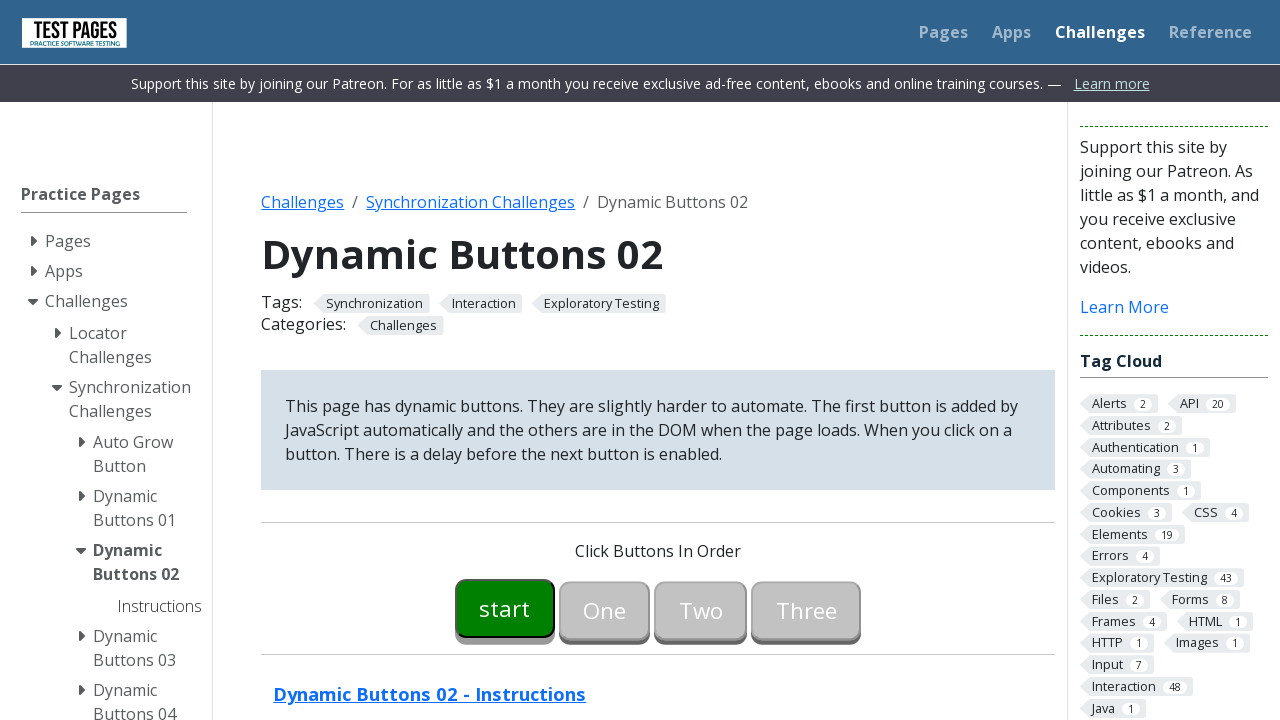

Clicked first button at (505, 608) on #button00
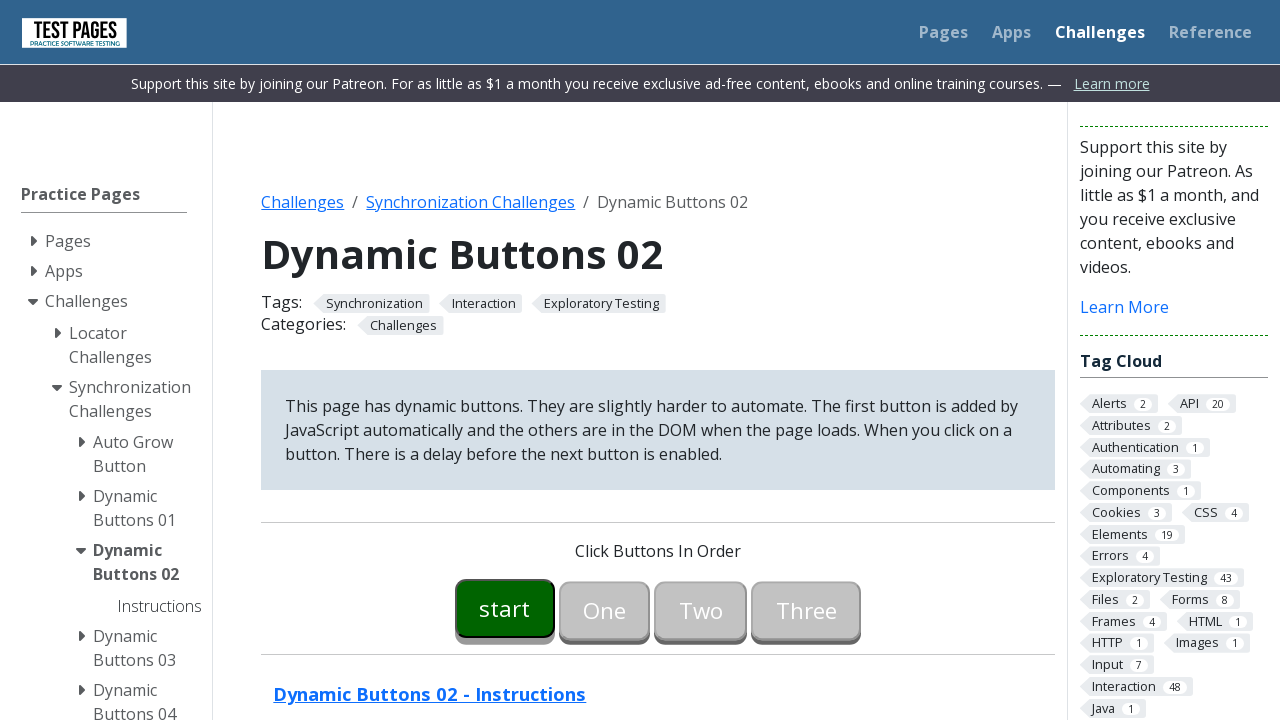

Waited for second button to become enabled
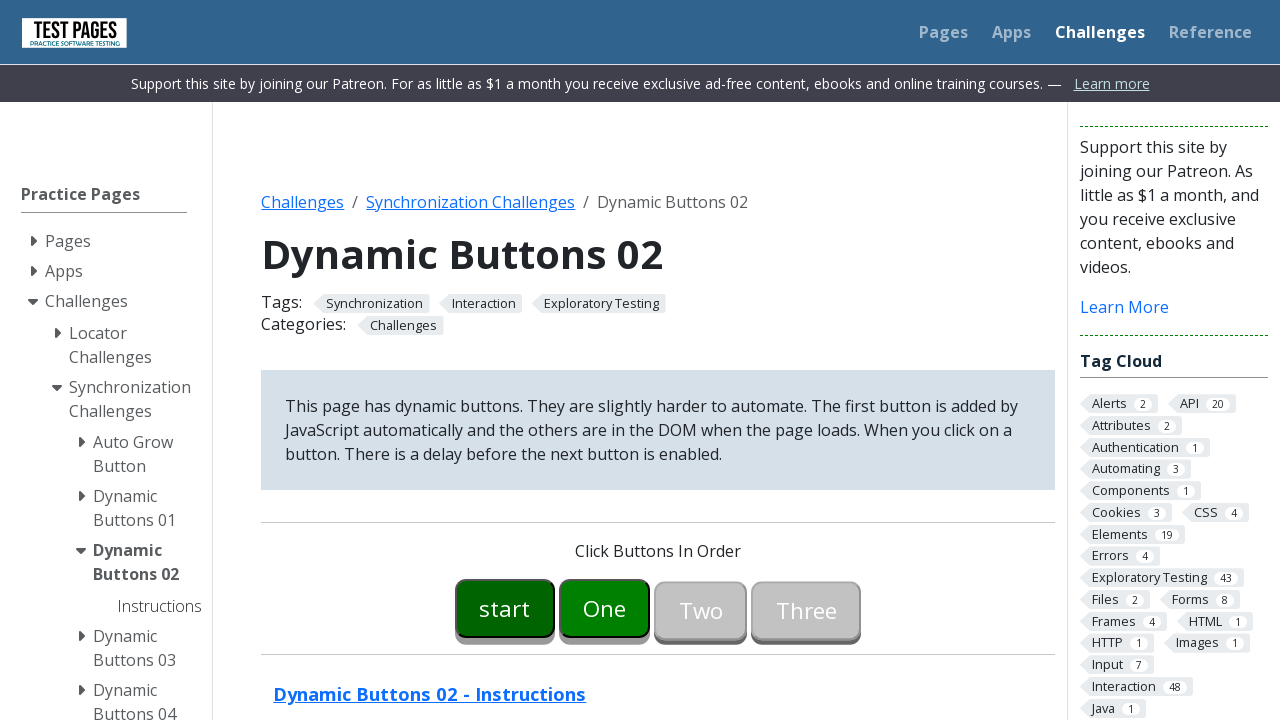

Clicked second button at (605, 608) on #button01
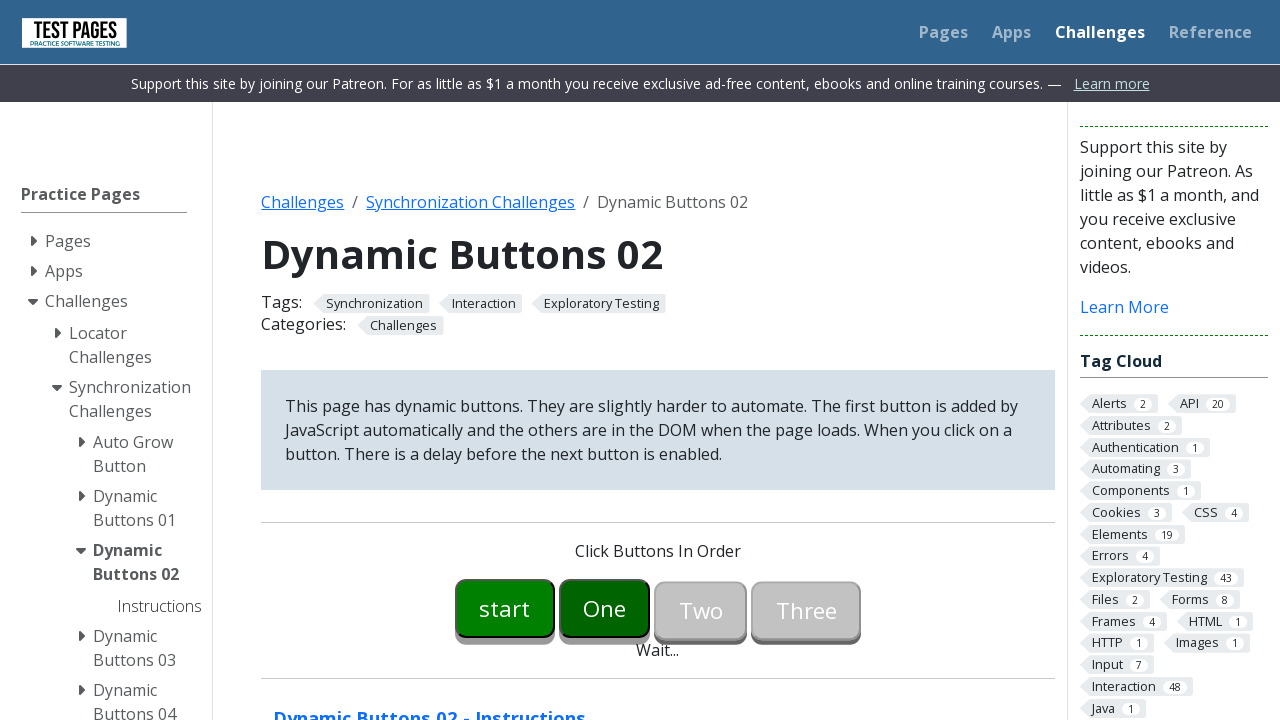

Waited for third button to become enabled
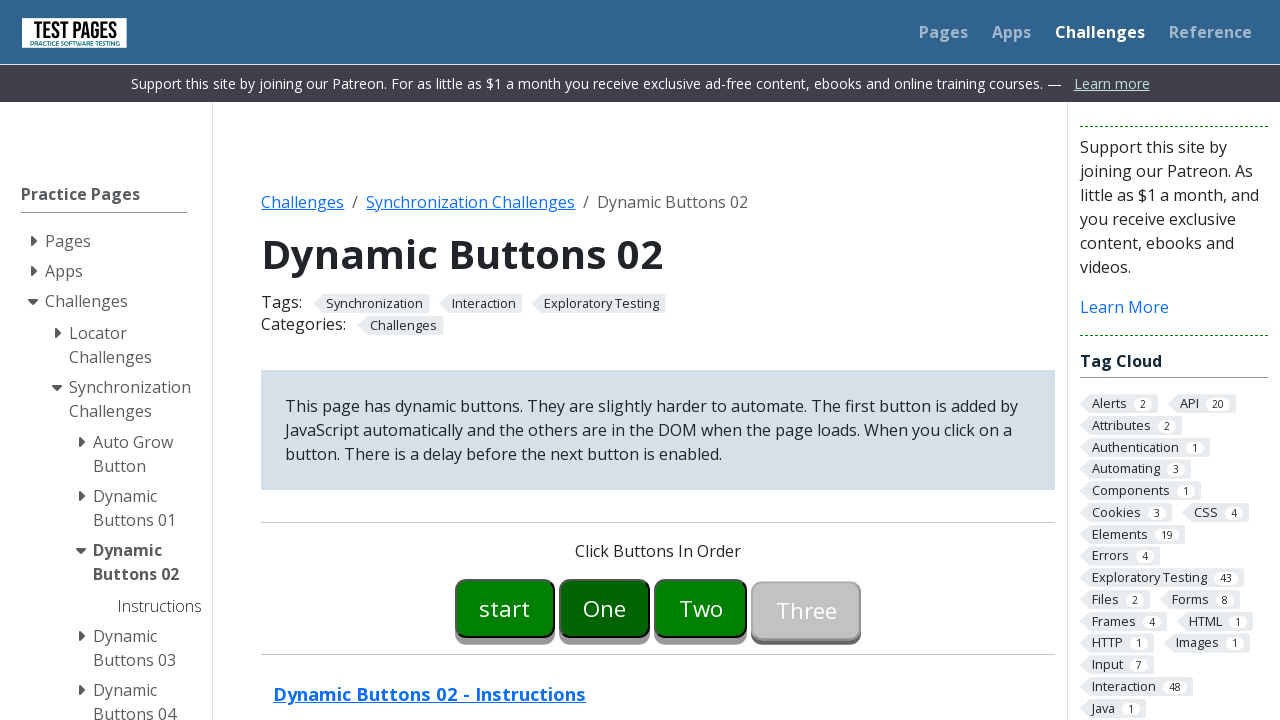

Clicked third button at (701, 608) on #button02
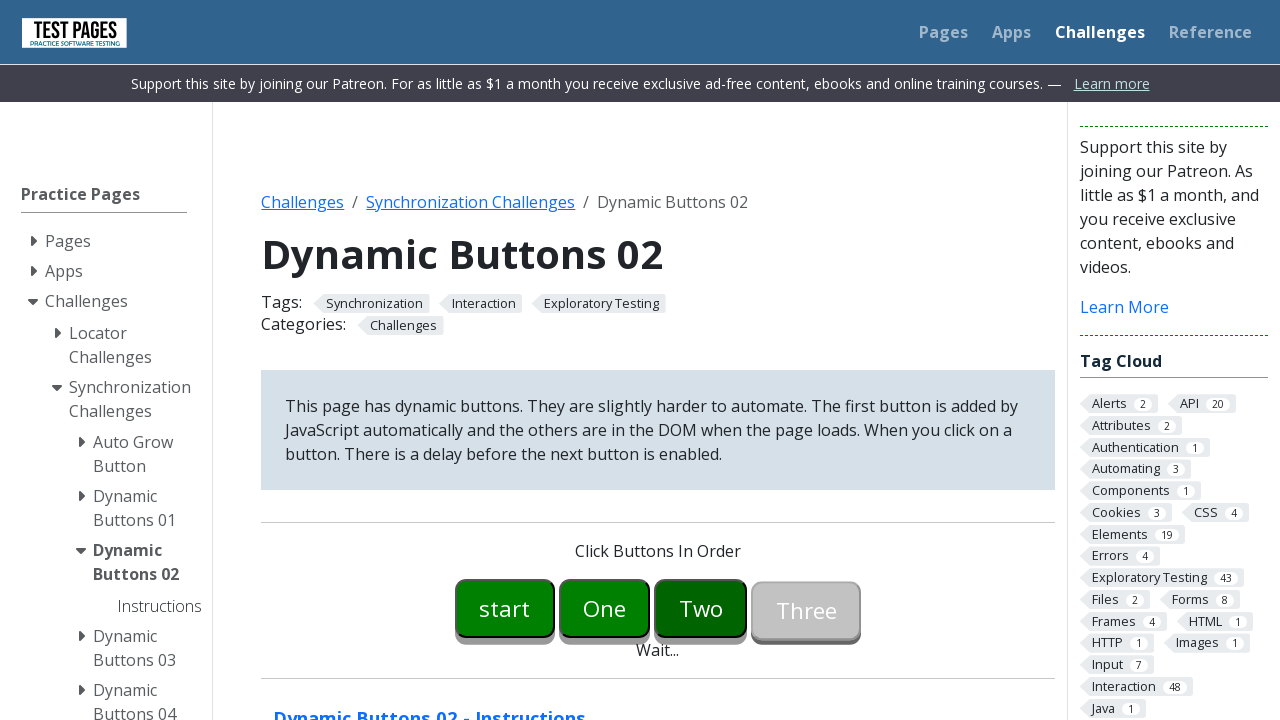

Waited for fourth button to become enabled
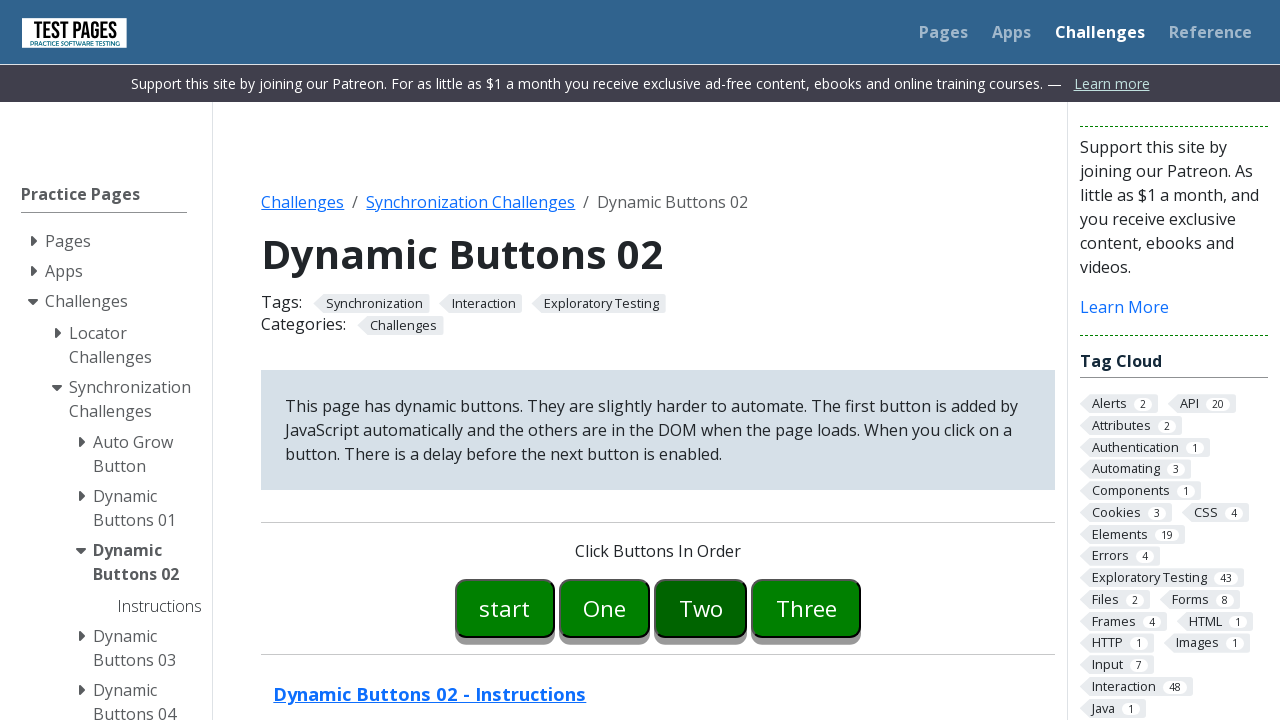

Clicked fourth button at (806, 608) on #button03
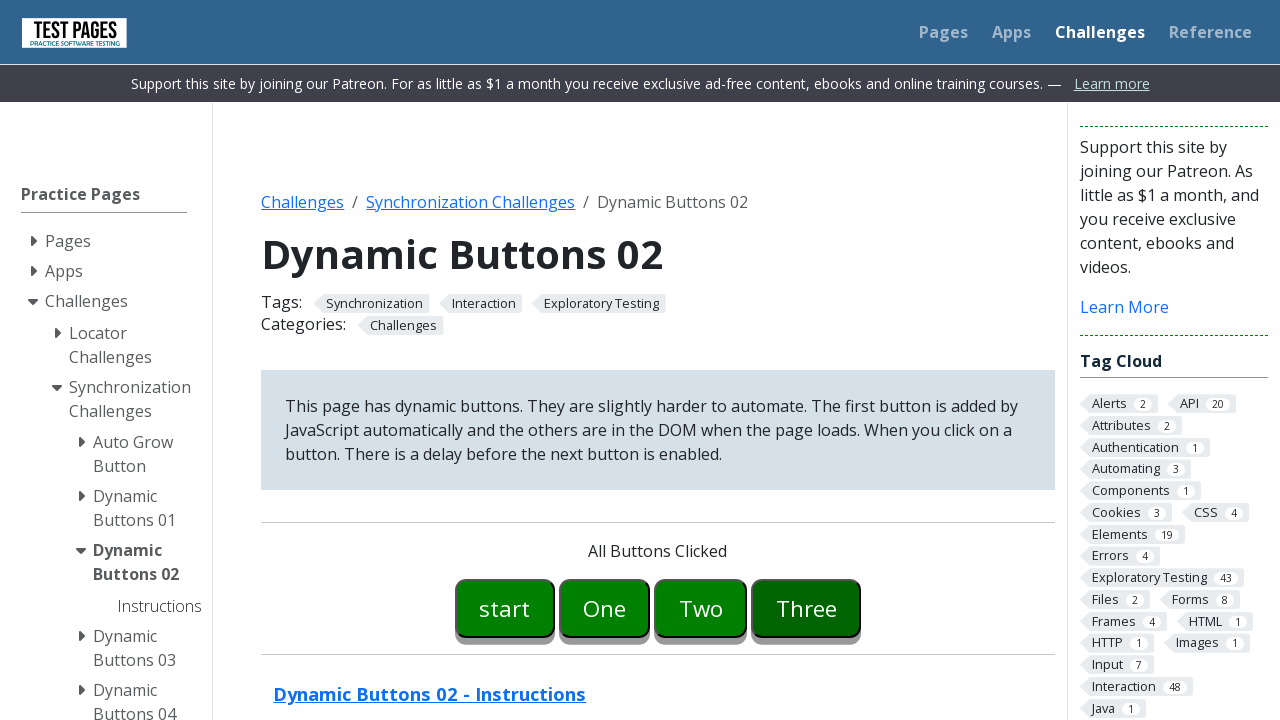

Completion message appeared
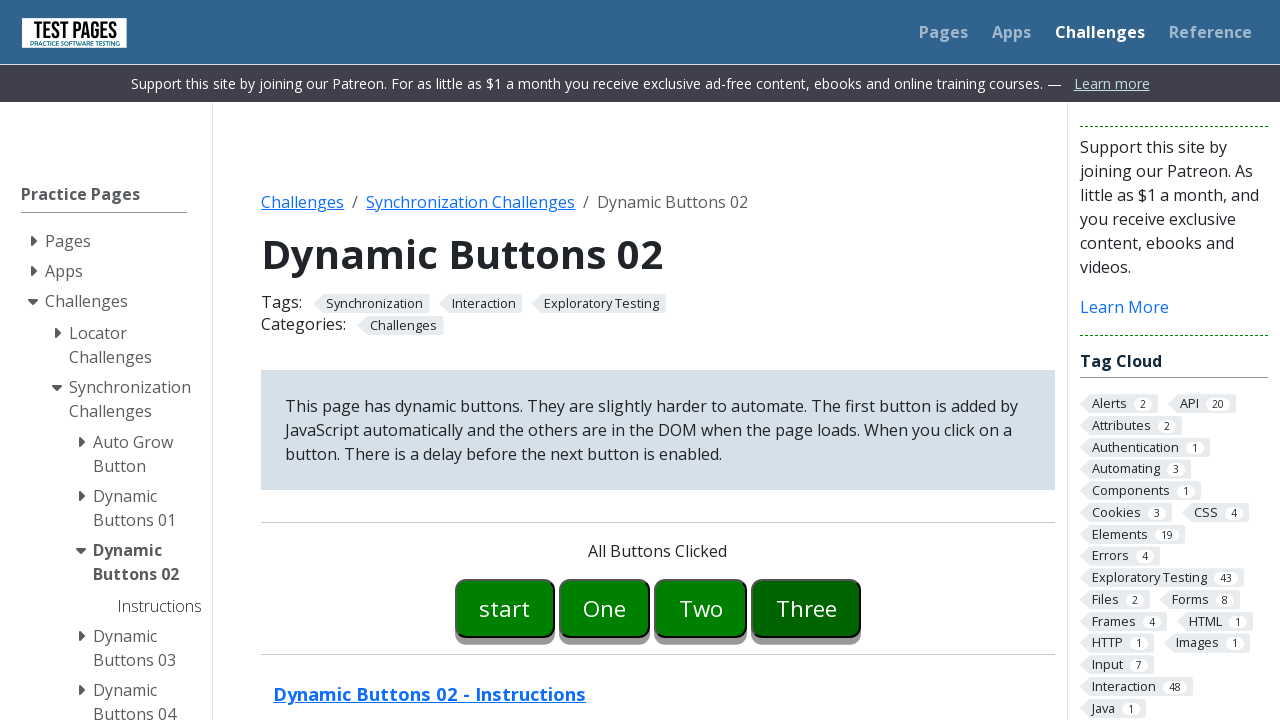

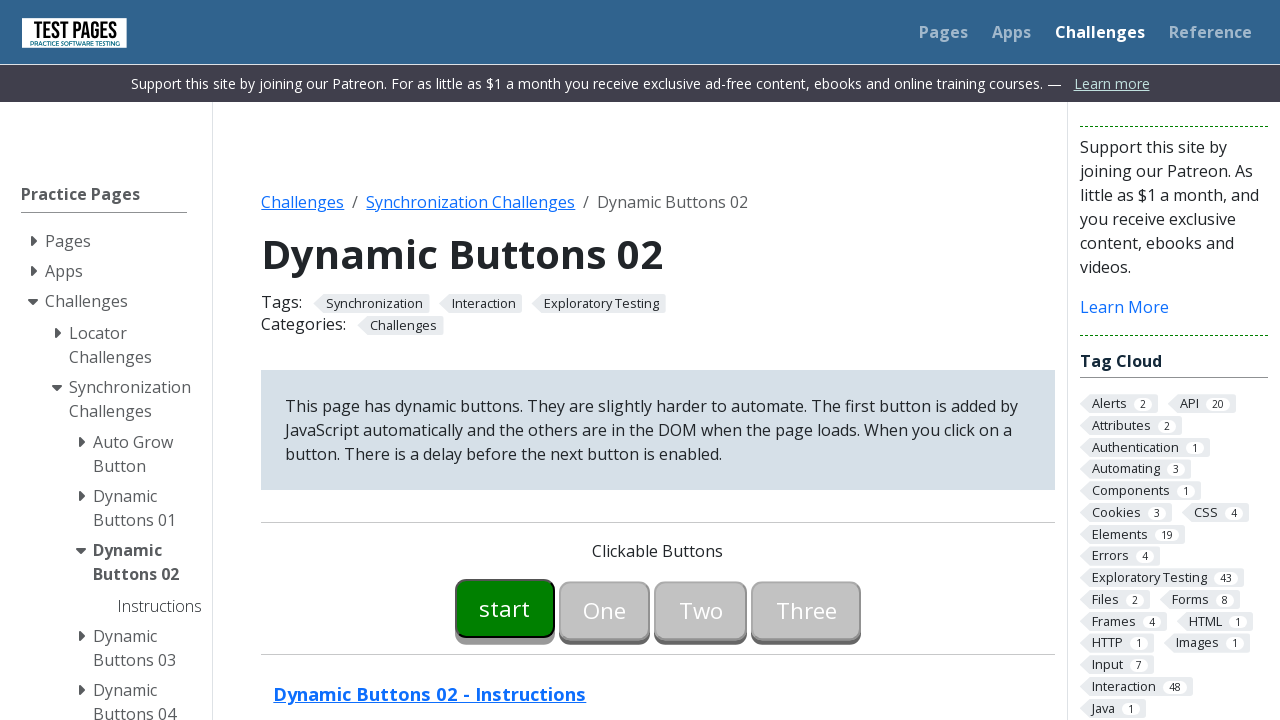